Tests web storage functionality by interacting with a select element on a web storage demo page

Starting URL: https://mdn.github.io/dom-examples/web-storage/

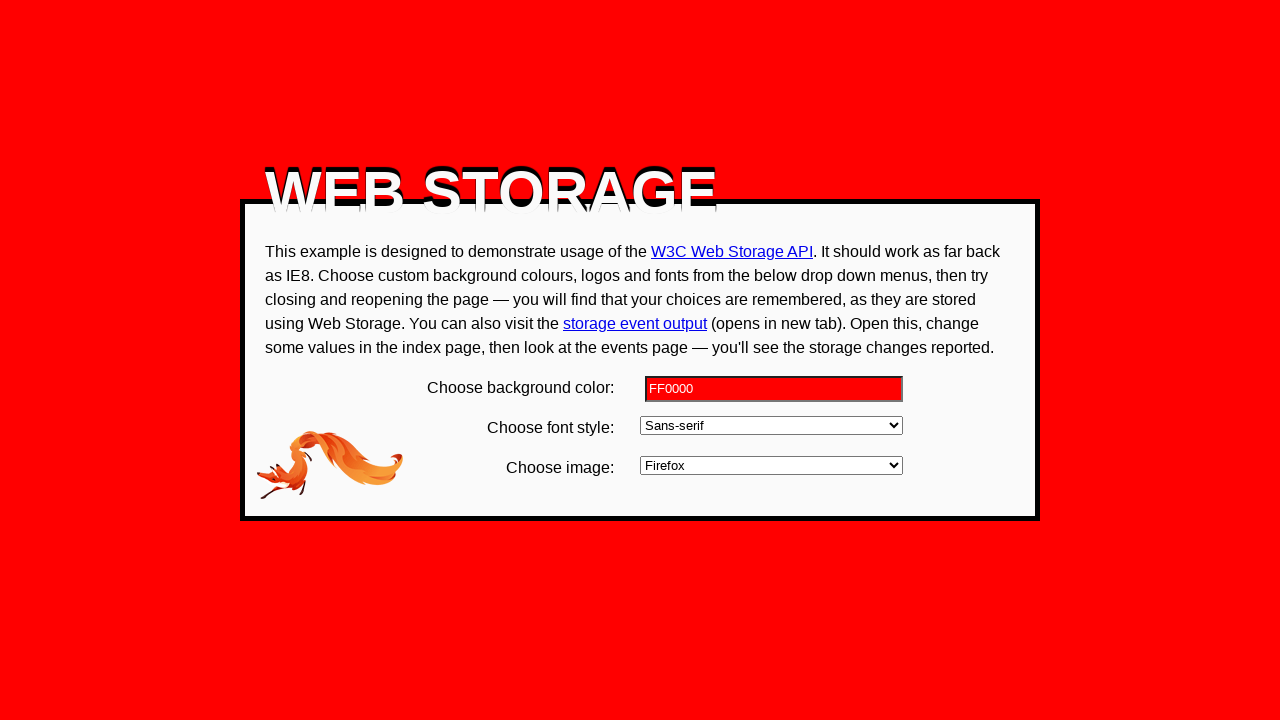

Clicked on the image select dropdown at (771, 466) on select#image
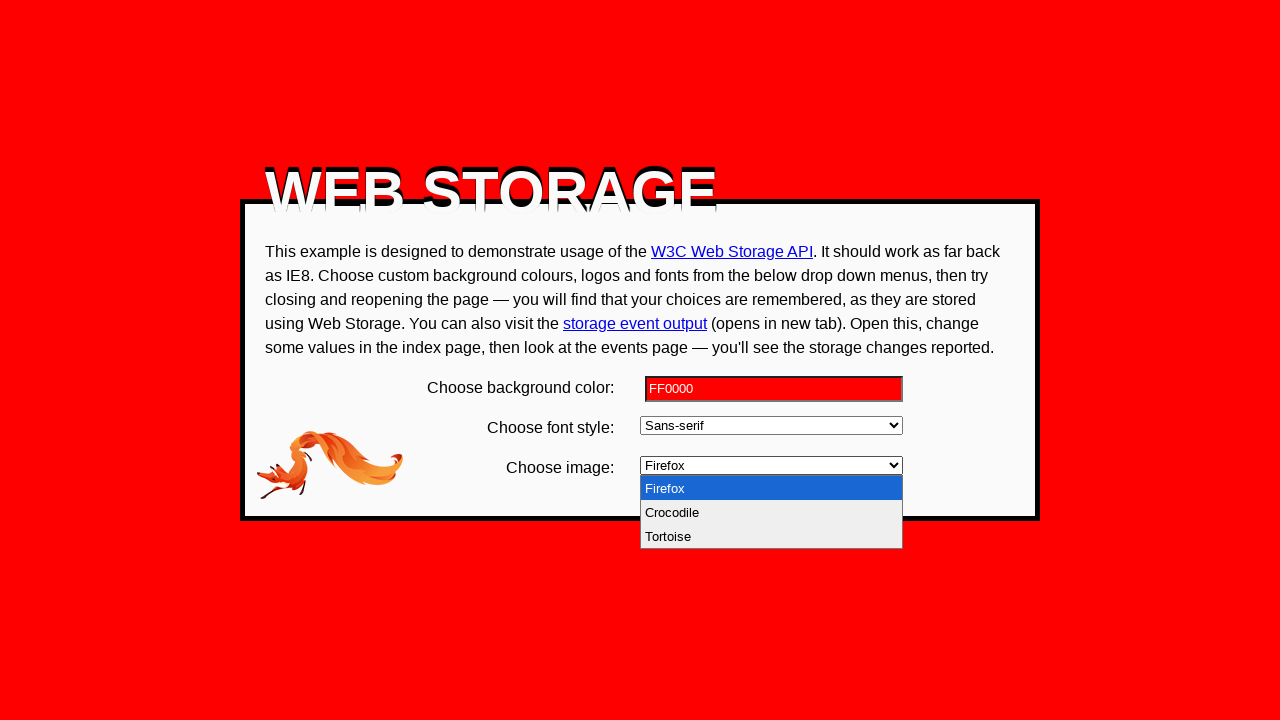

Select dropdown is interactive and ready
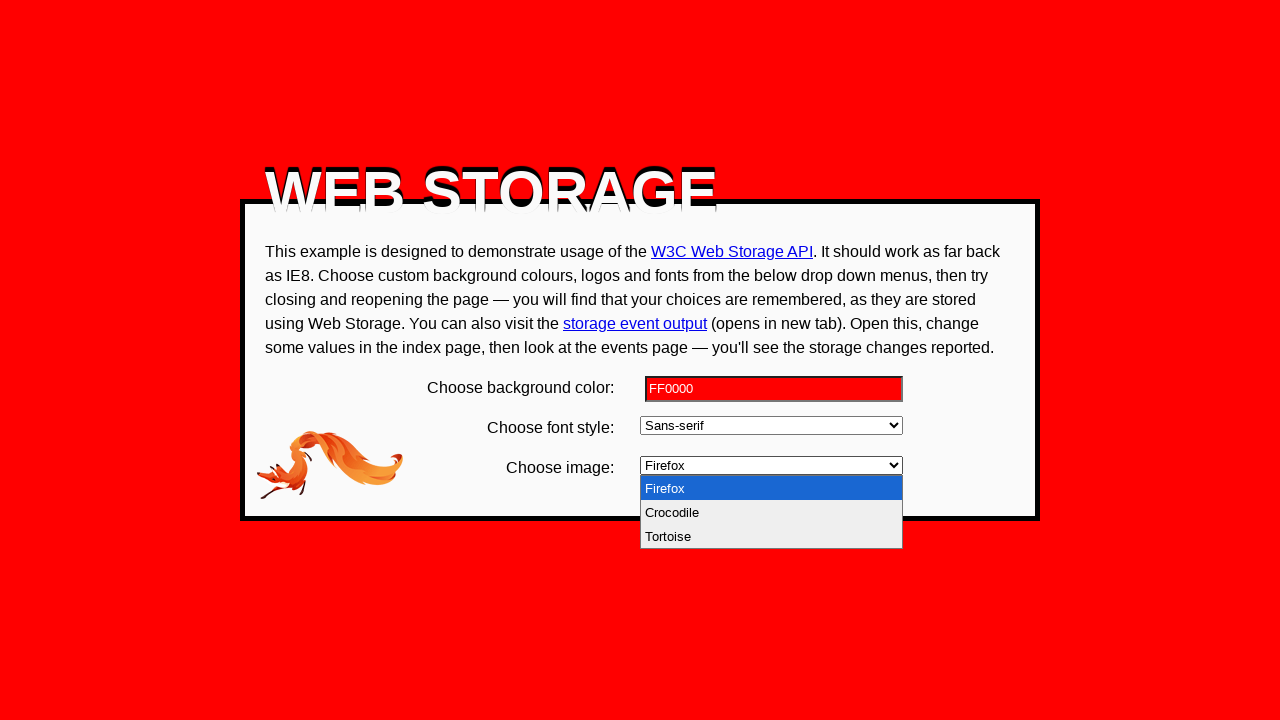

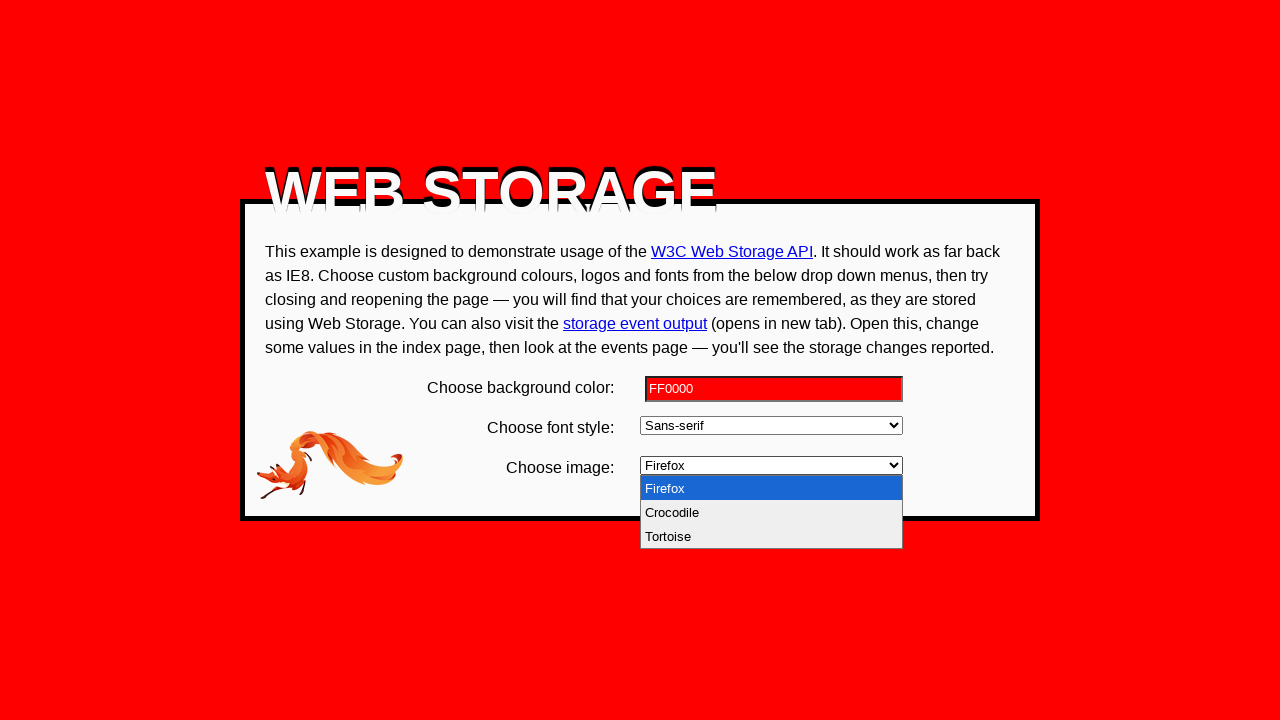